Basic test that navigates to the WebdriverIO website homepage

Starting URL: https://webdriver.io

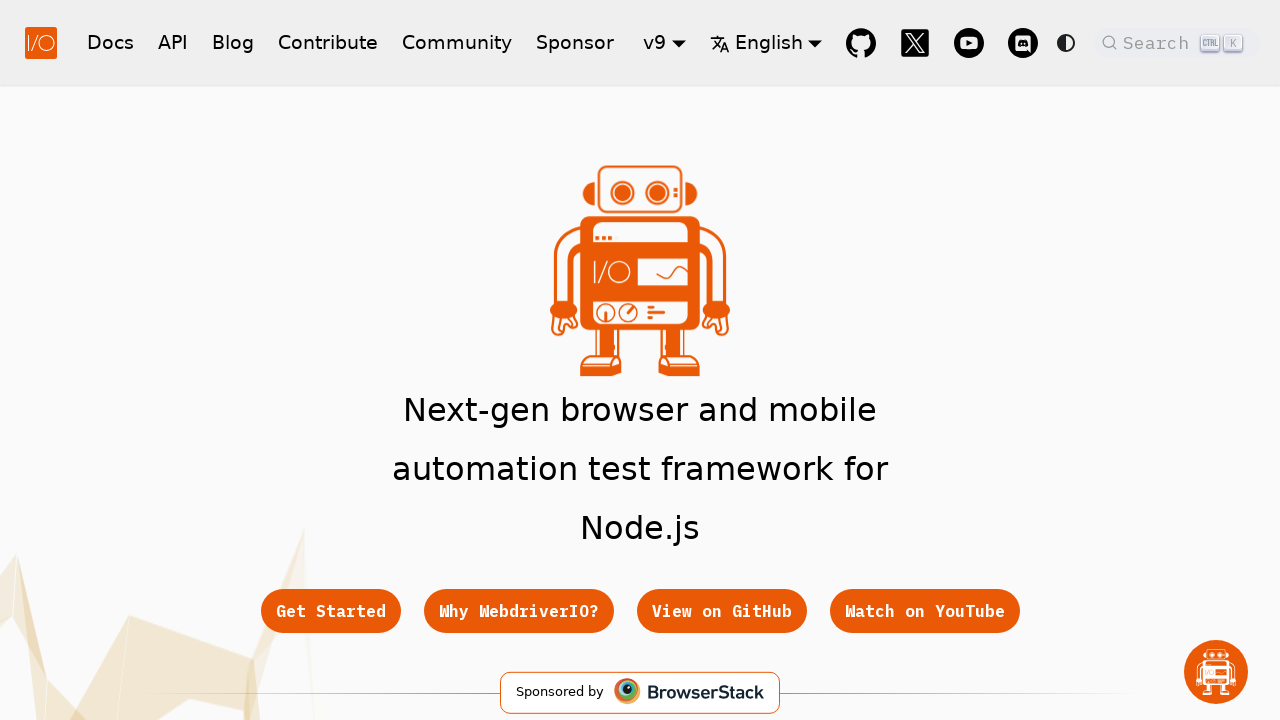

Waited for WebdriverIO homepage to fully load (domcontentloaded)
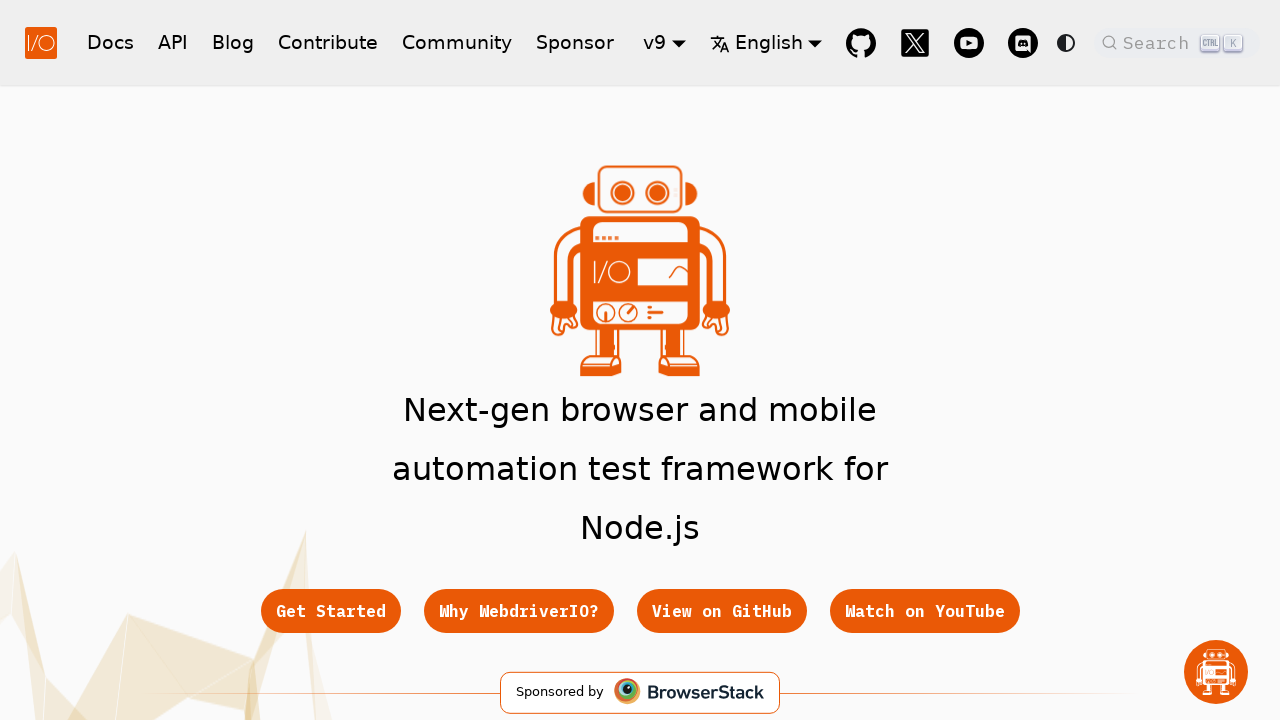

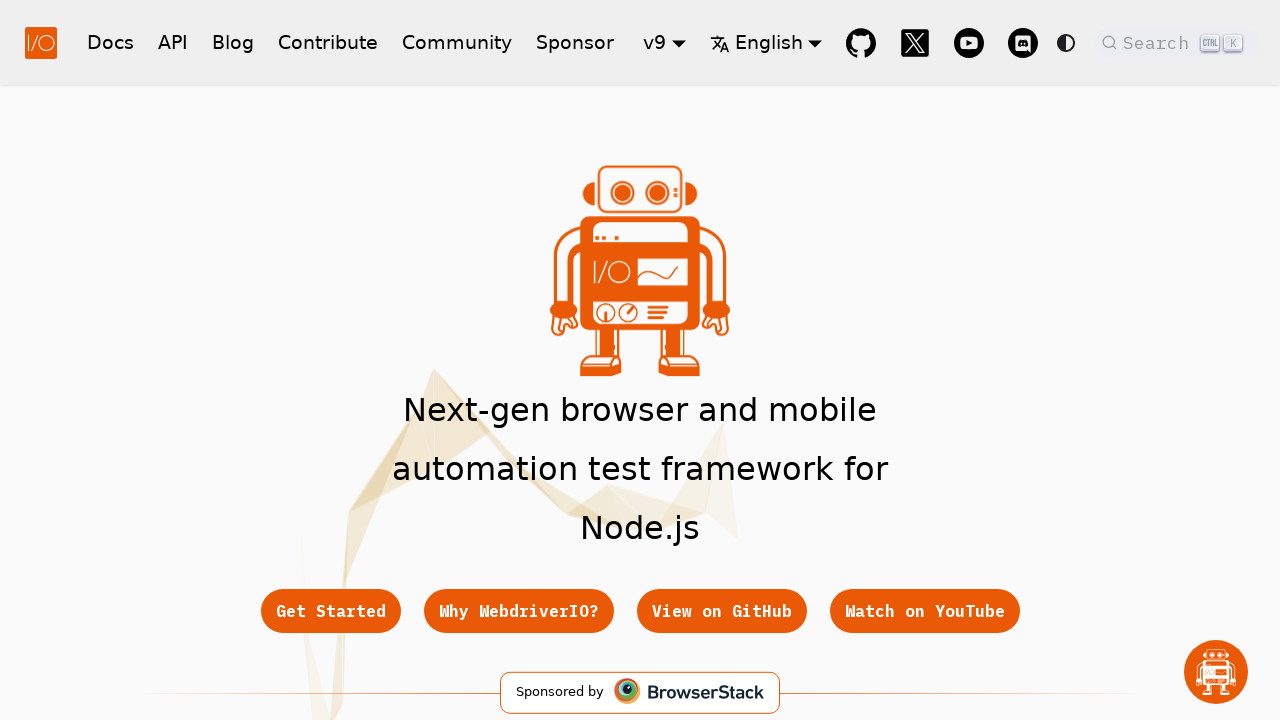